Tests window handle functionality by clicking a link that opens a new window, switching between windows, and verifying page titles and text content on both windows.

Starting URL: https://the-internet.herokuapp.com/windows

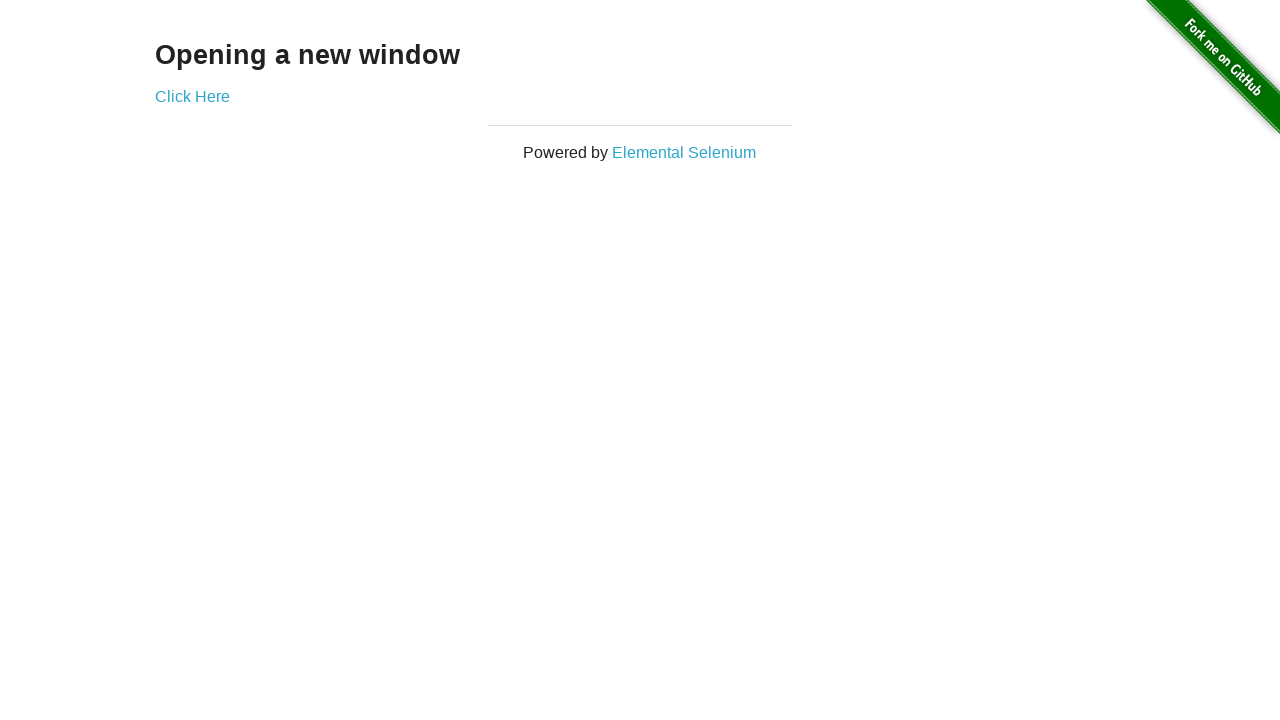

Located heading element 'Opening a new window'
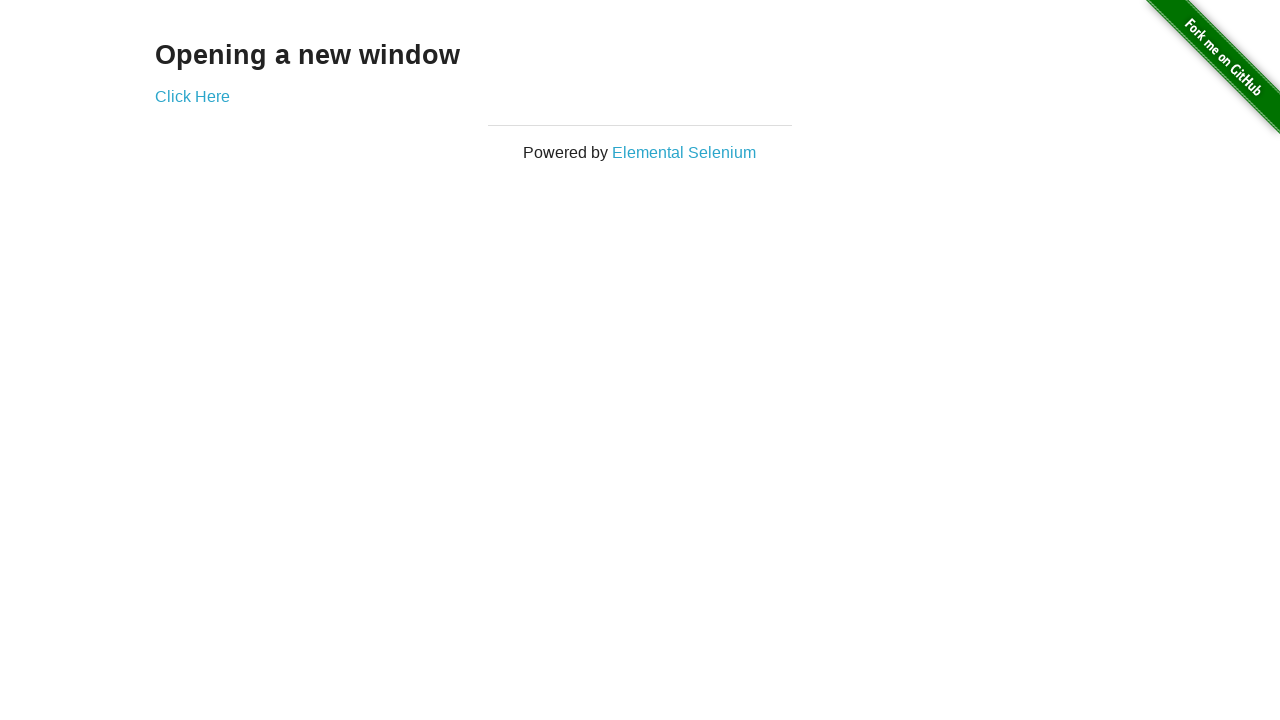

Verified heading text matches 'Opening a new window'
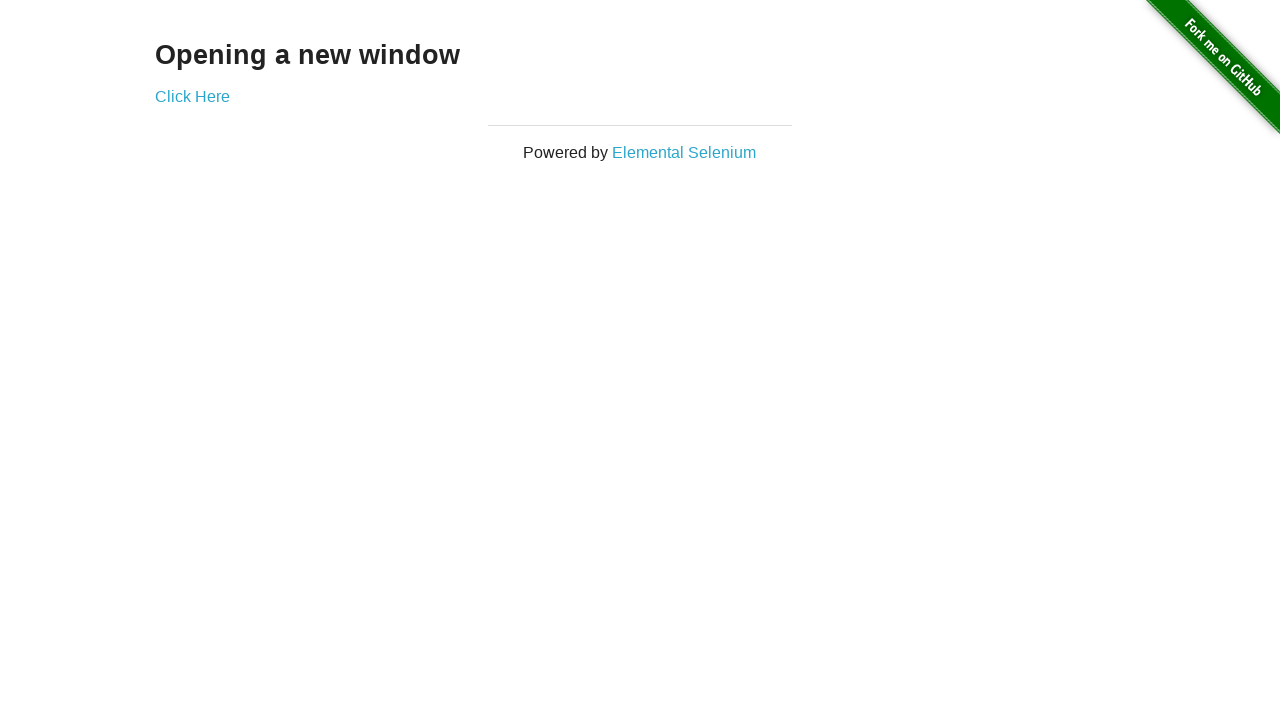

Verified first page title is 'The Internet'
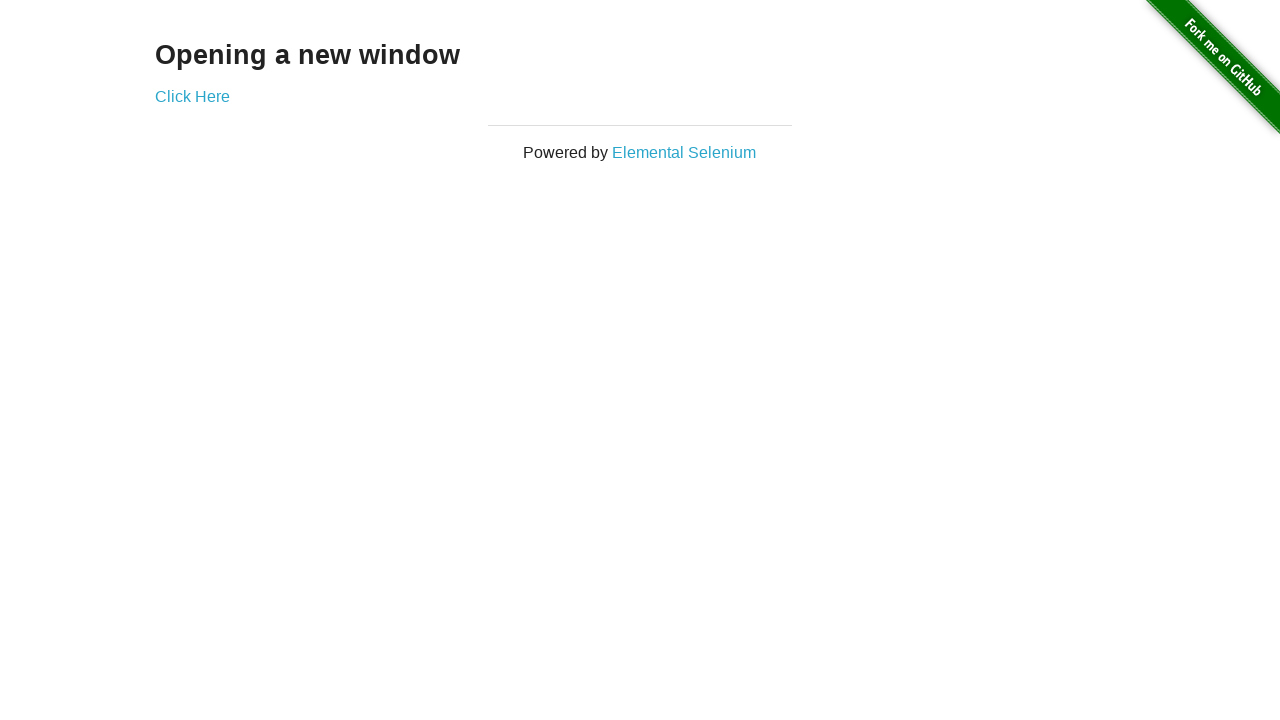

Clicked 'Click Here' link to open new window at (192, 96) on text=Click Here
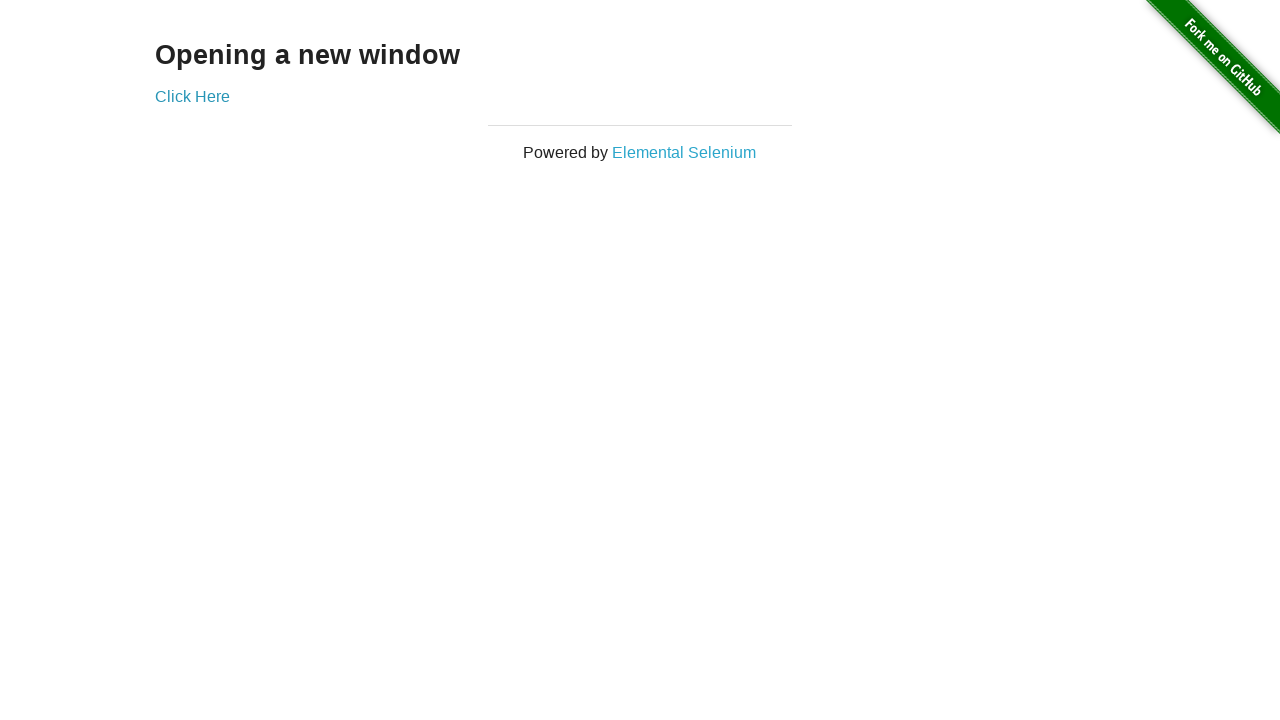

Captured new window page object
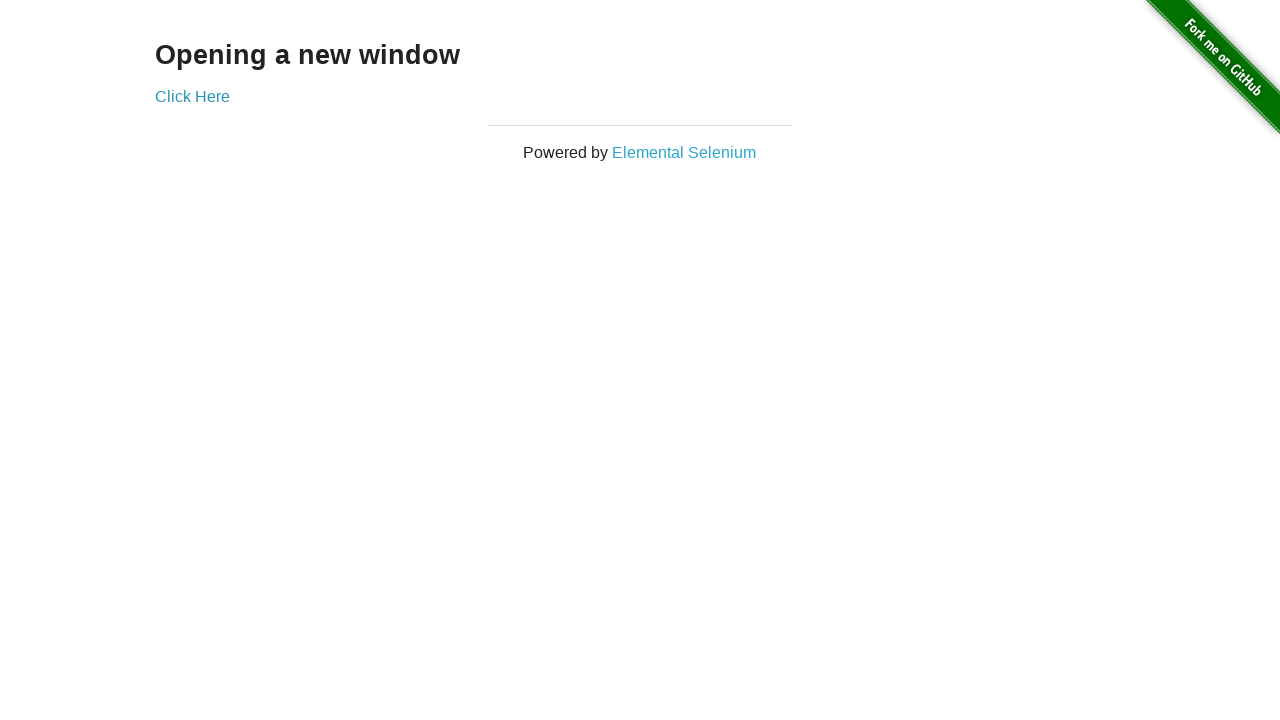

Waited for new window to fully load
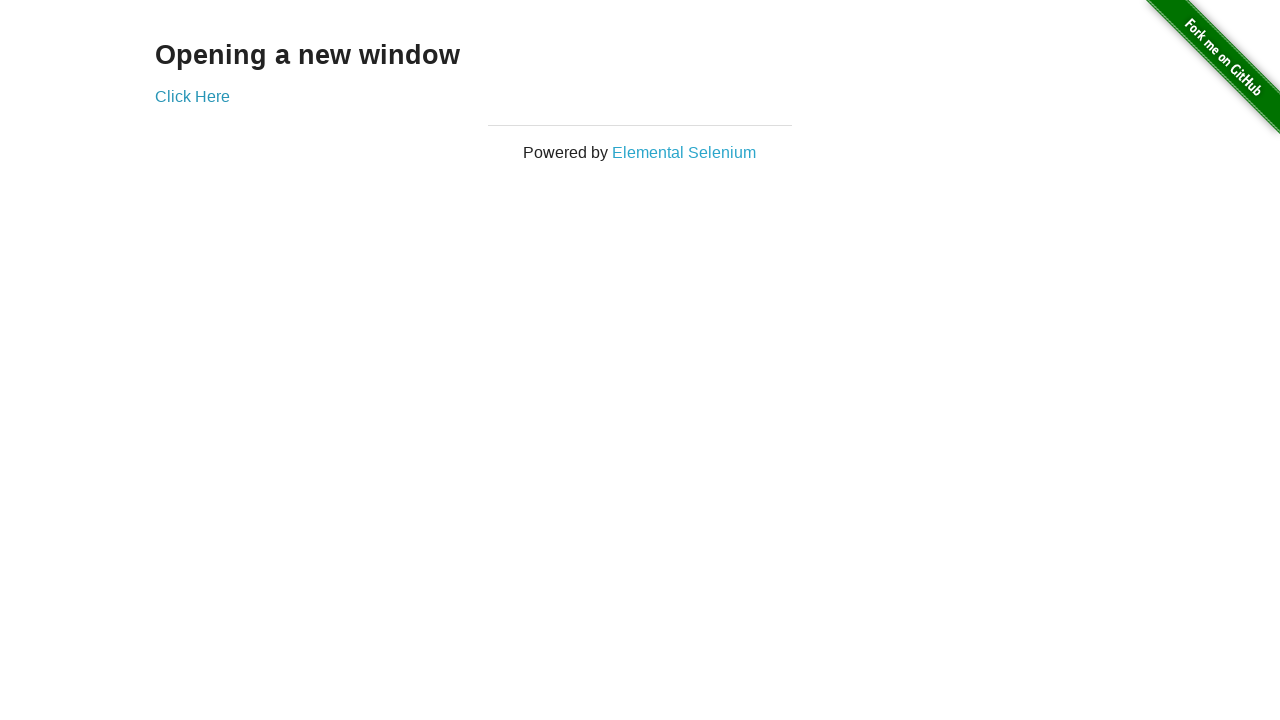

Verified new window title is 'New Window'
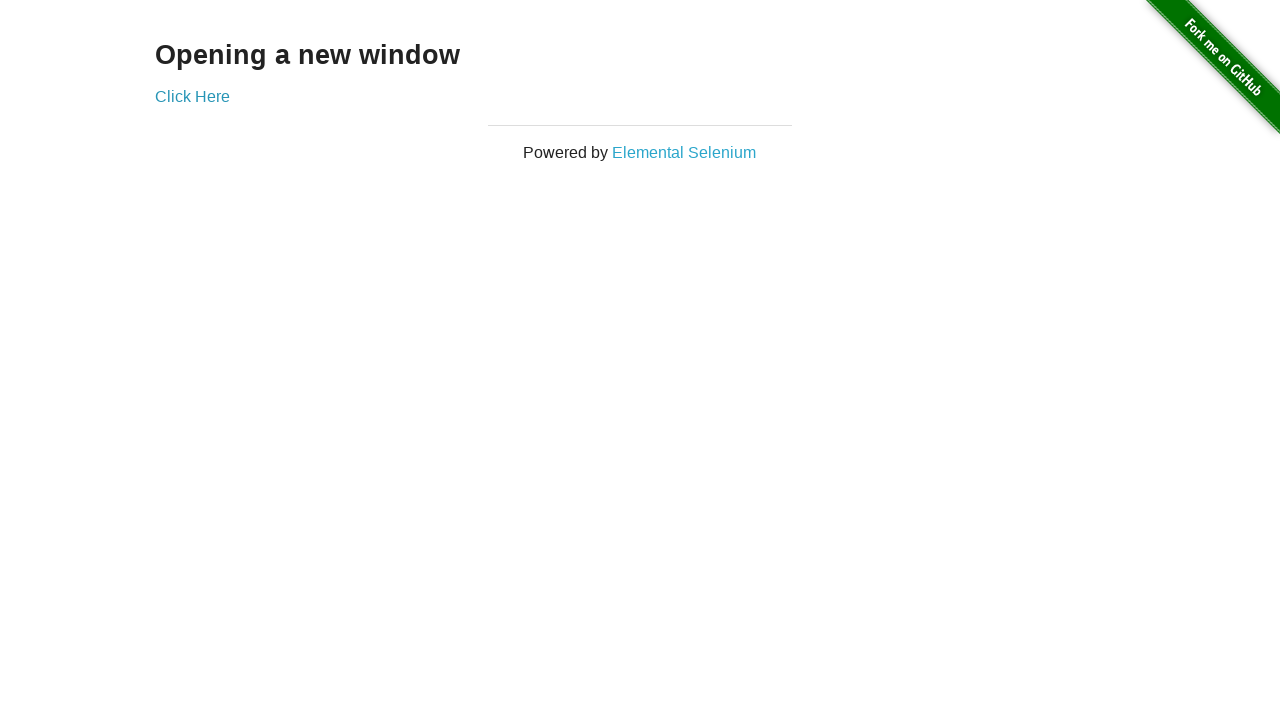

Verified new window contains heading 'New Window'
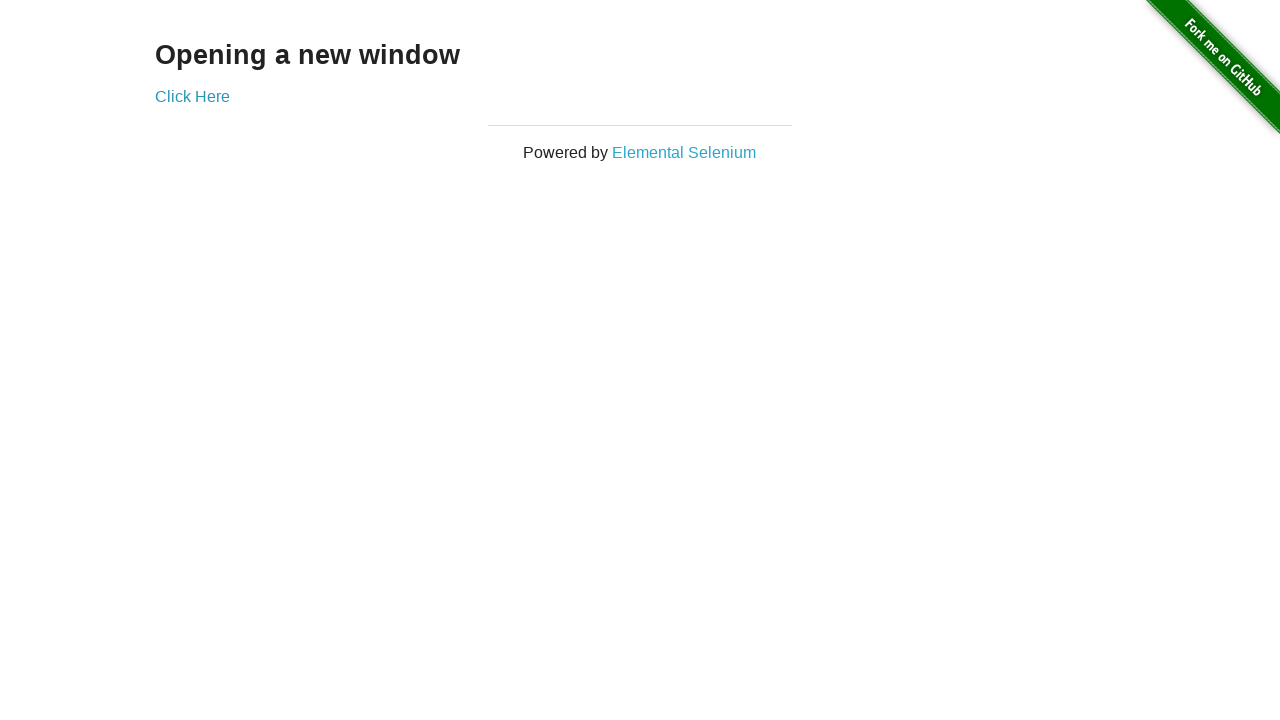

Switched back to first window
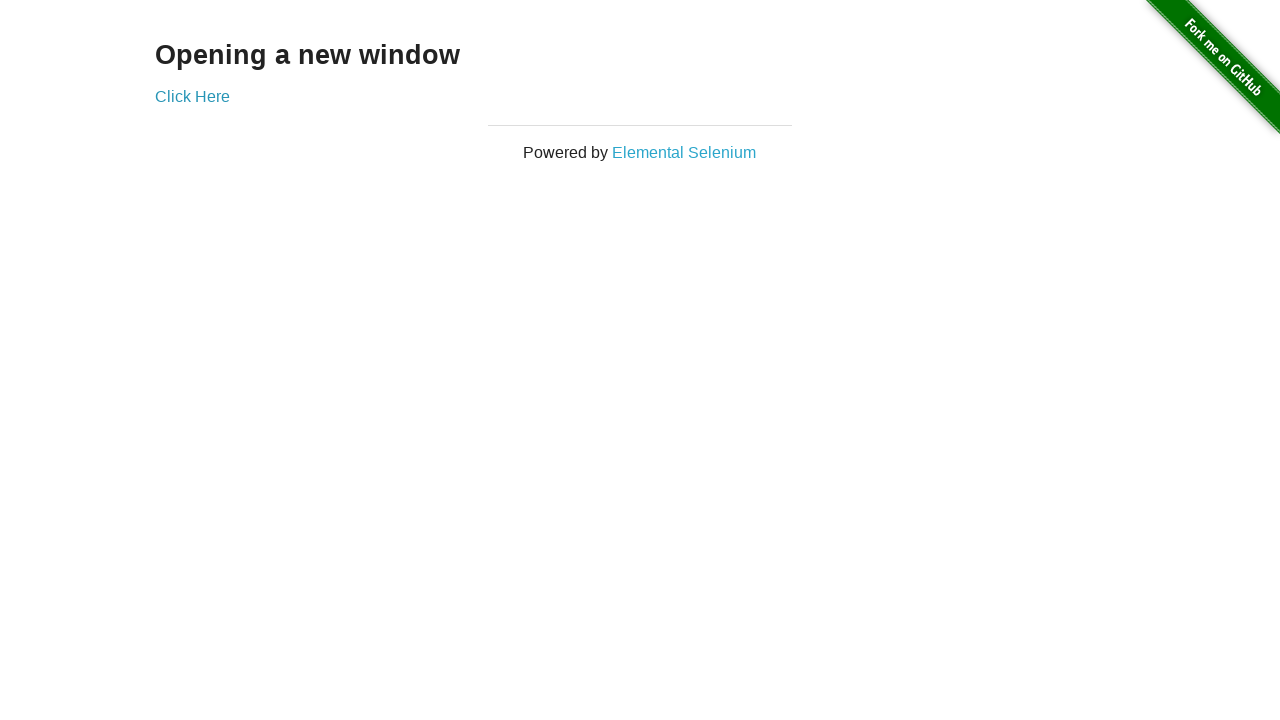

Verified first window title is still 'The Internet'
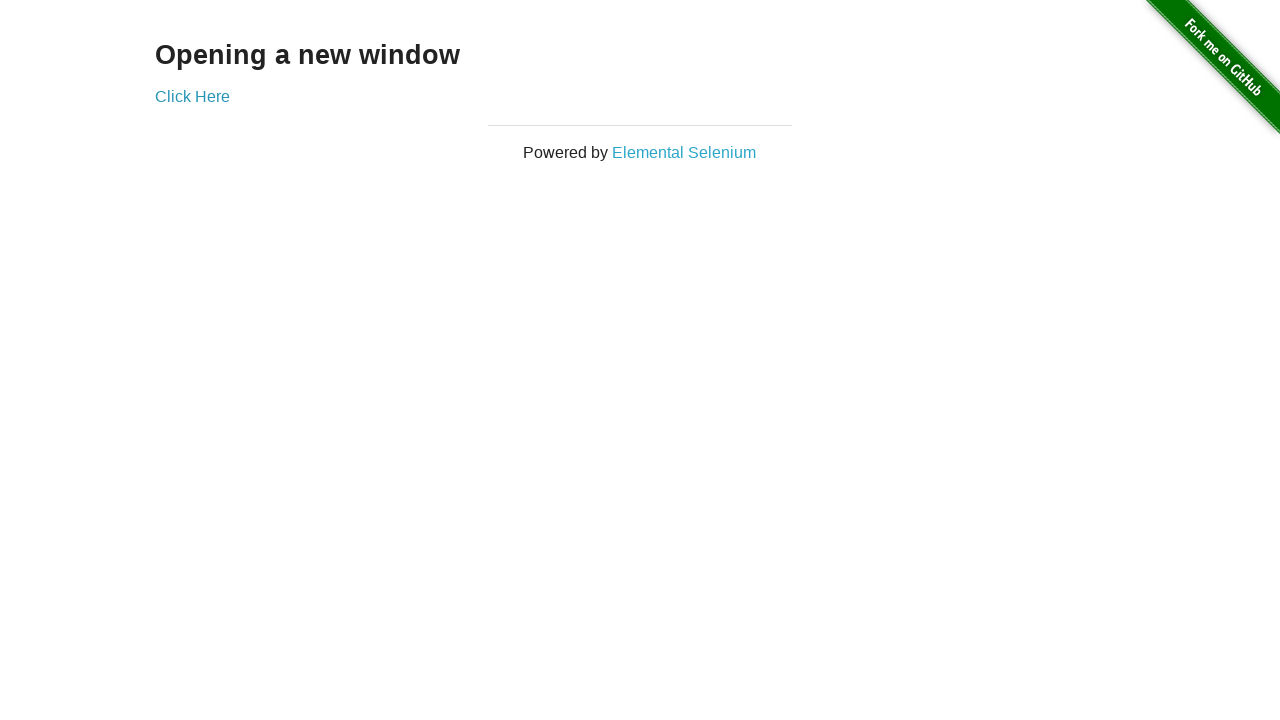

Switched back to second window
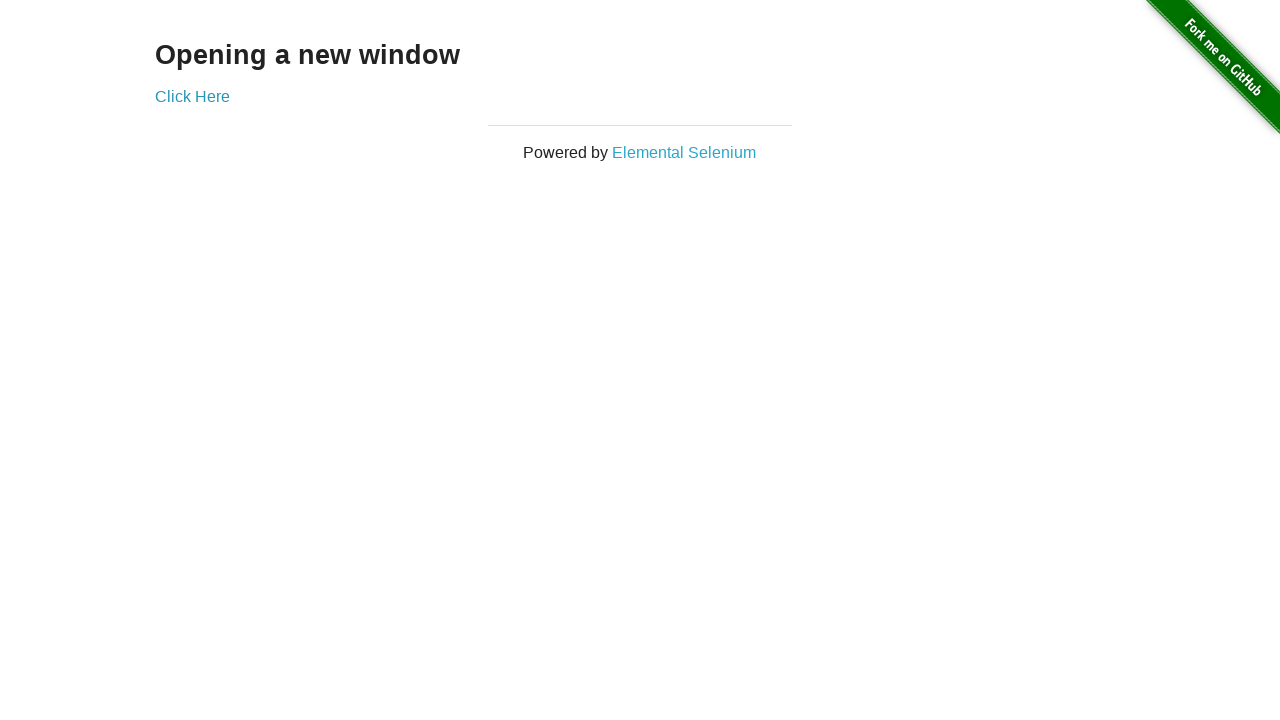

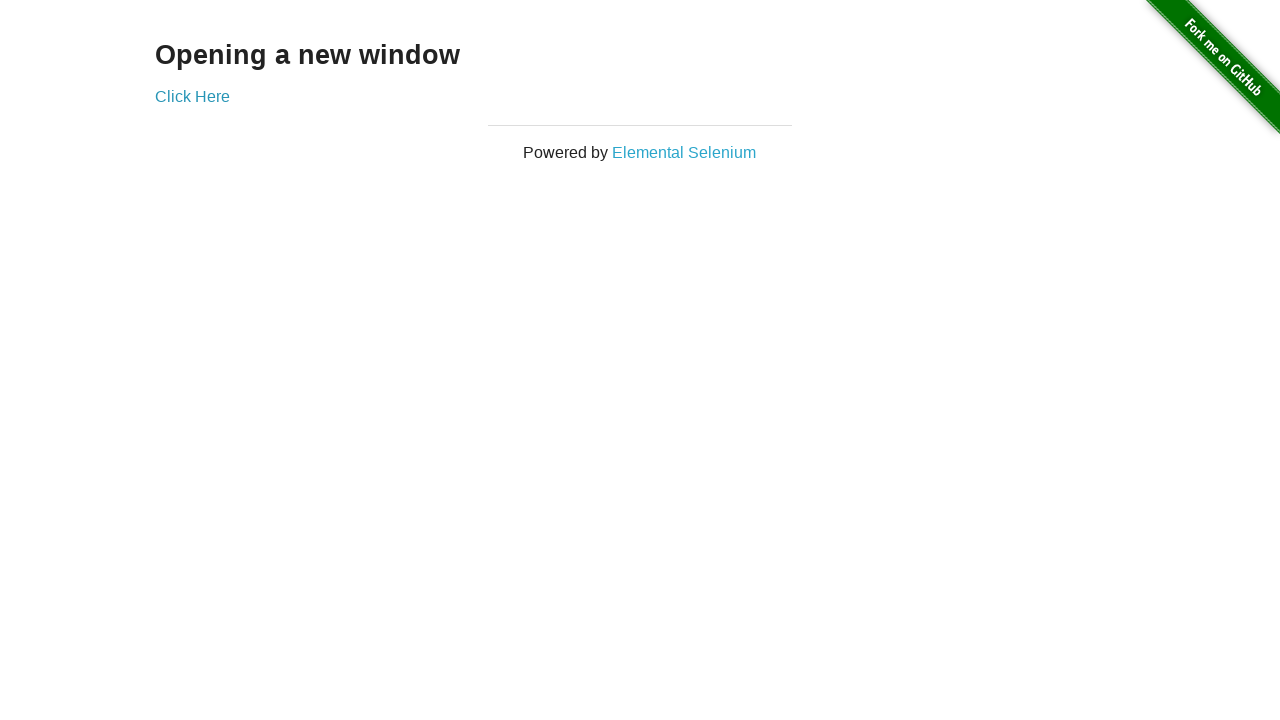